Navigates to the Domino's Pizza India online ordering website and verifies the page loads successfully.

Starting URL: https://pizzaonline.dominos.co.in/

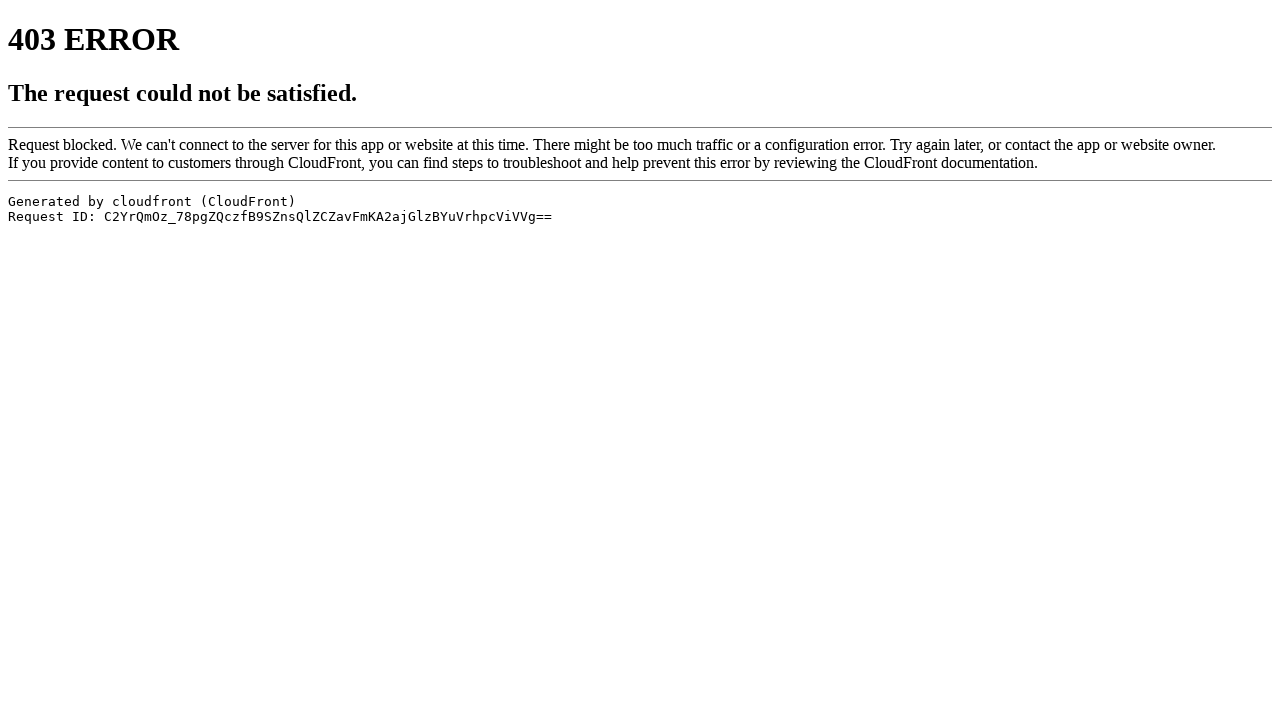

Navigated to Domino's Pizza India online ordering website
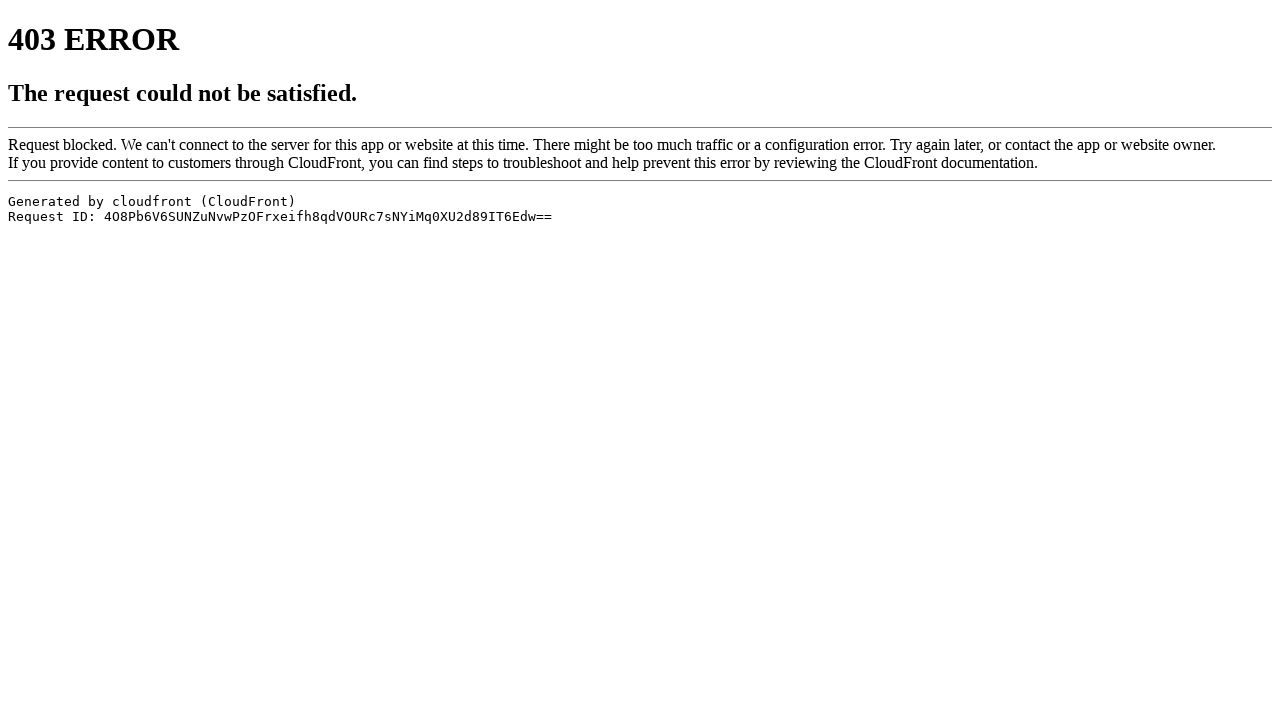

Page DOM content loaded successfully
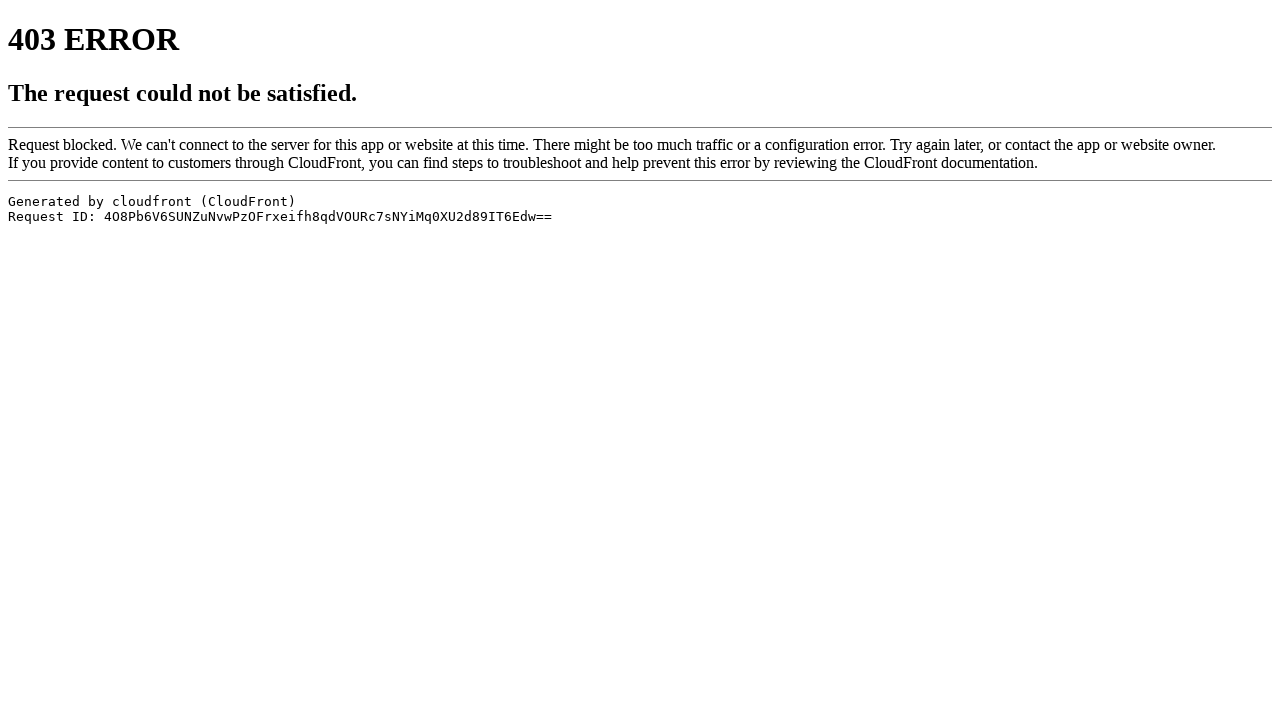

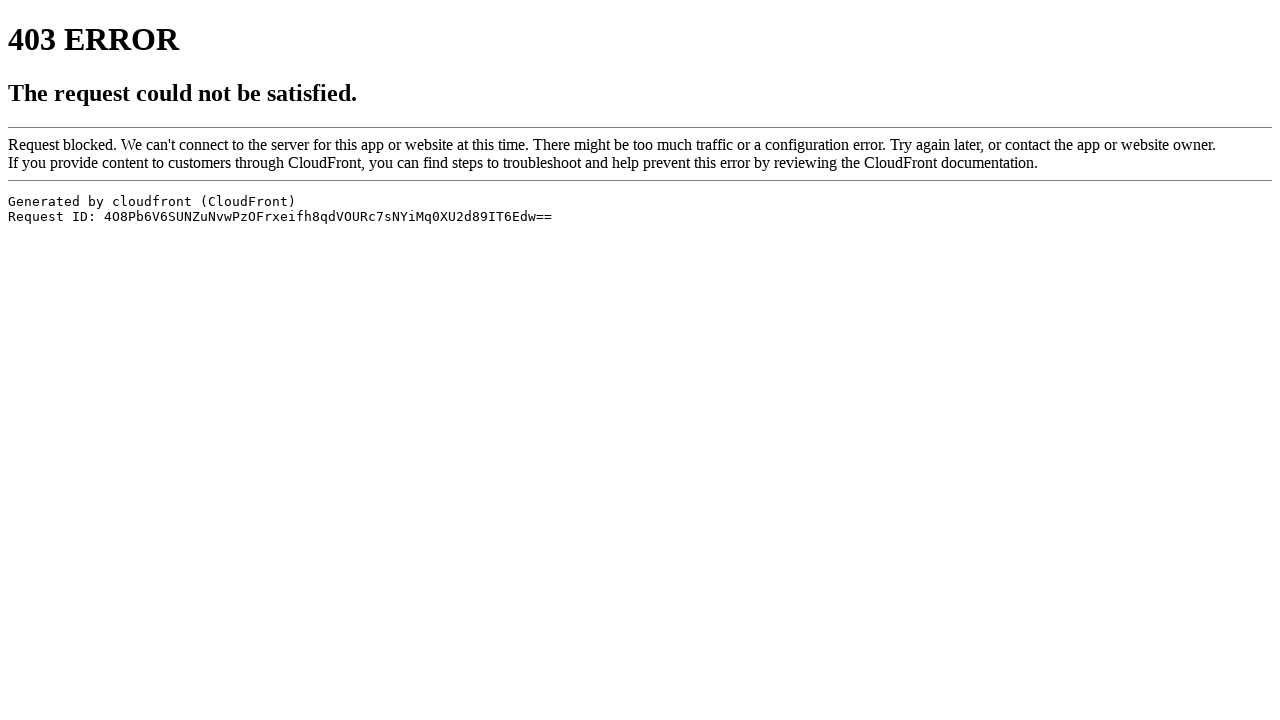